Navigates to Snapdeal e-commerce website

Starting URL: http://snapdeal.com

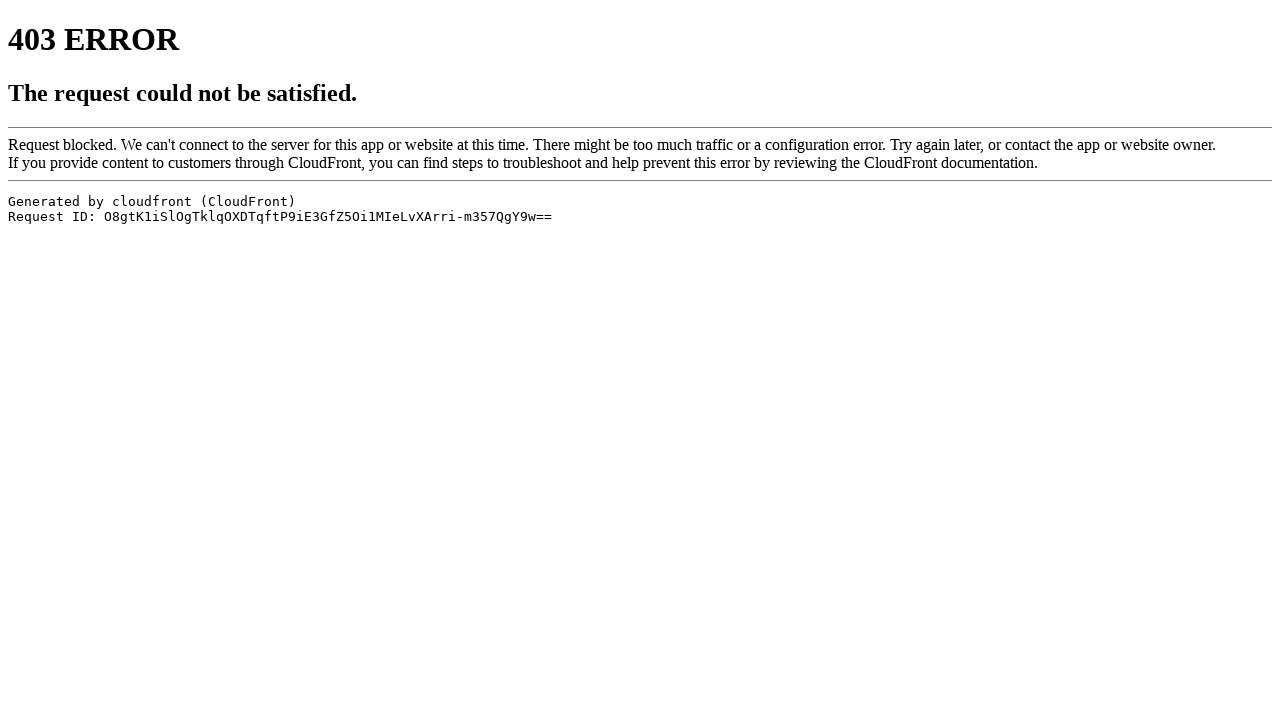

Navigated to Snapdeal e-commerce website at http://snapdeal.com
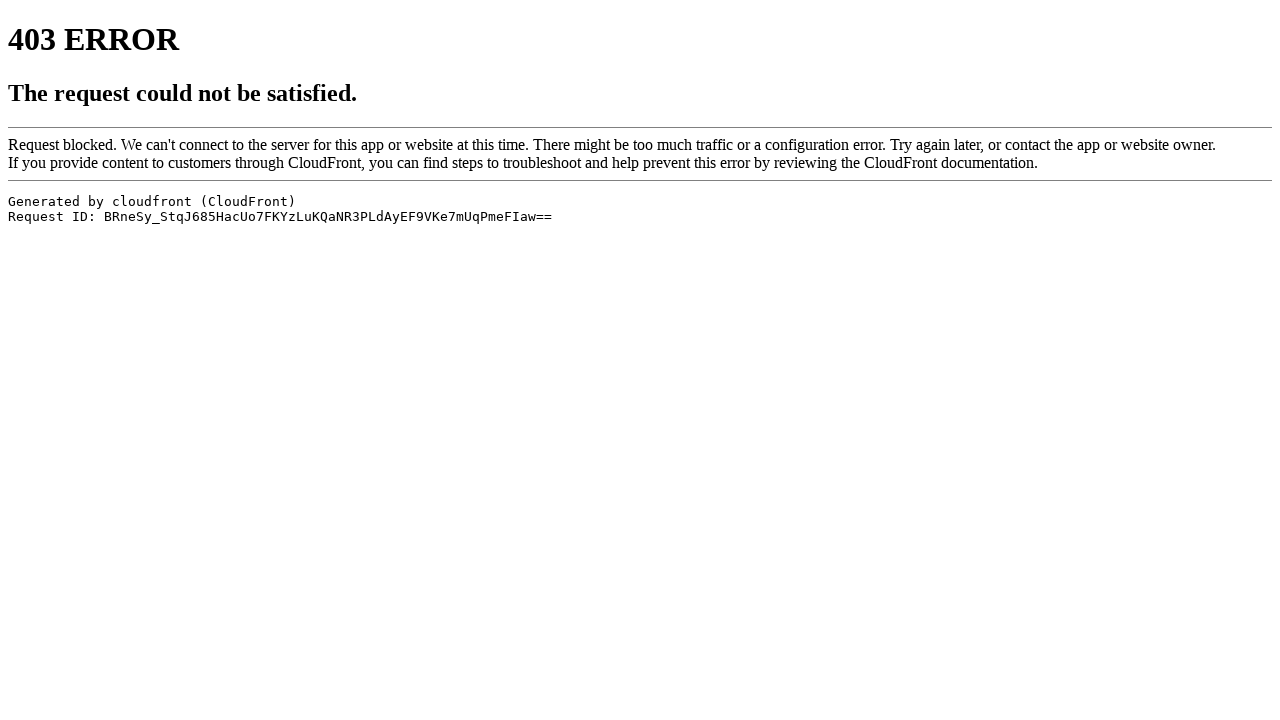

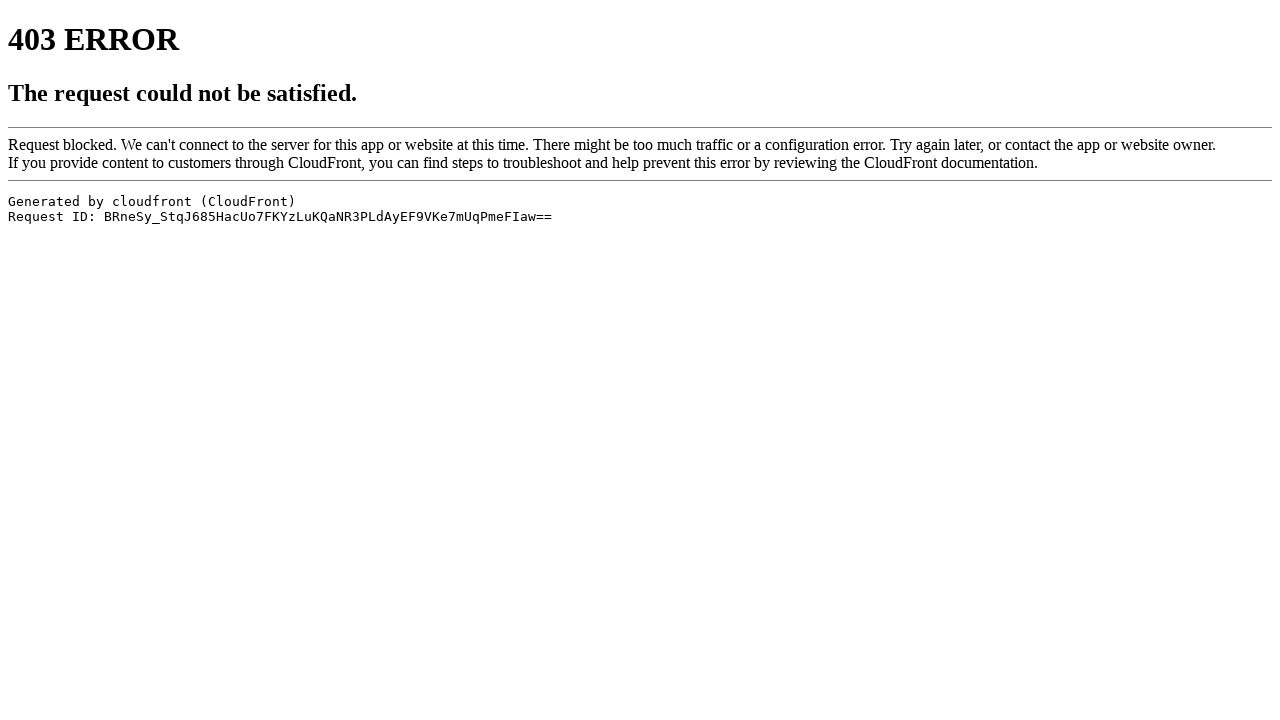